Tests form input by locating a name field using XPath and filling it with a sample name on a Selenium practice page.

Starting URL: https://www.tutorialspoint.com/selenium/practice/selenium_automation_practice.php

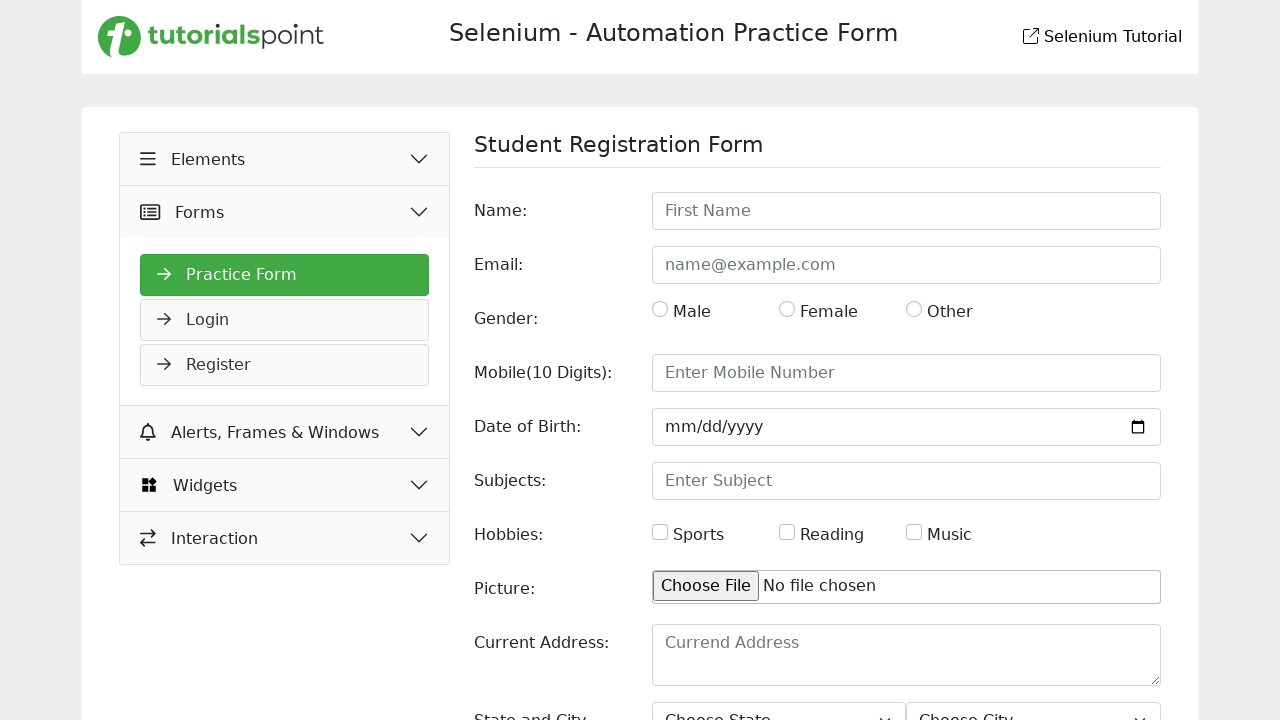

Navigated to Selenium practice page
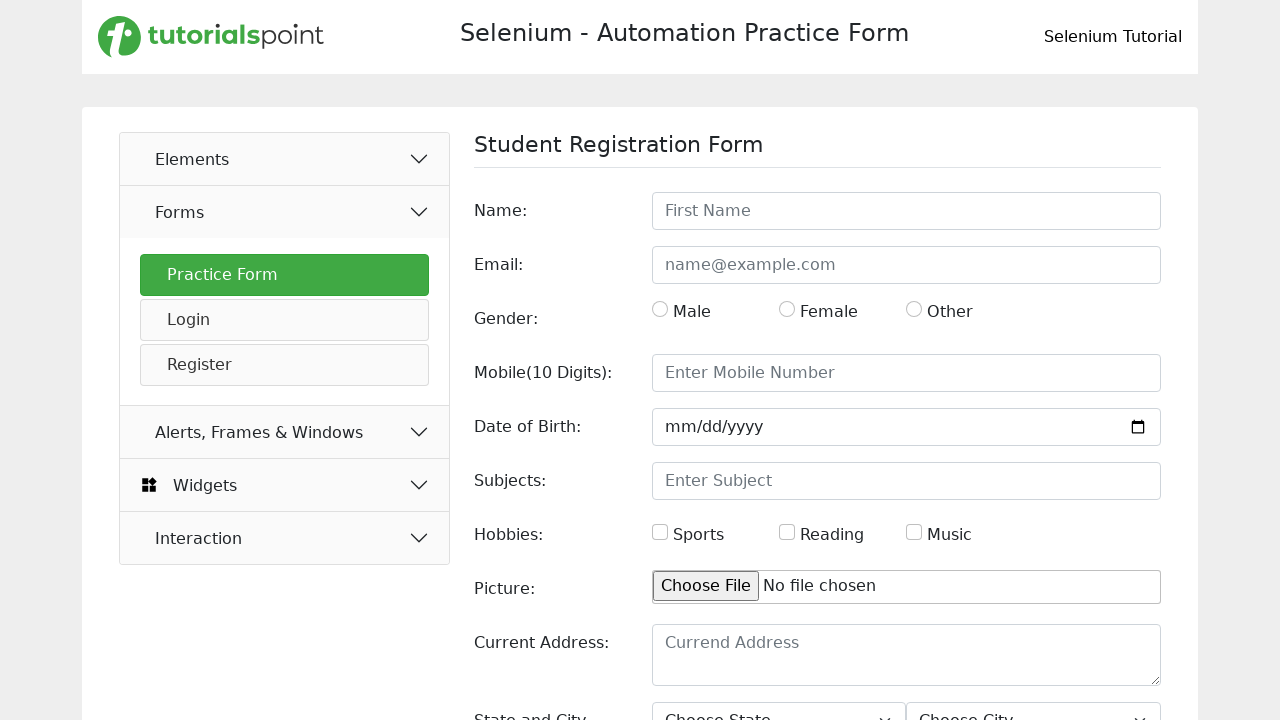

Filled name field with 'Ebrahim Hossain' using XPath selector on //input[@id='name']
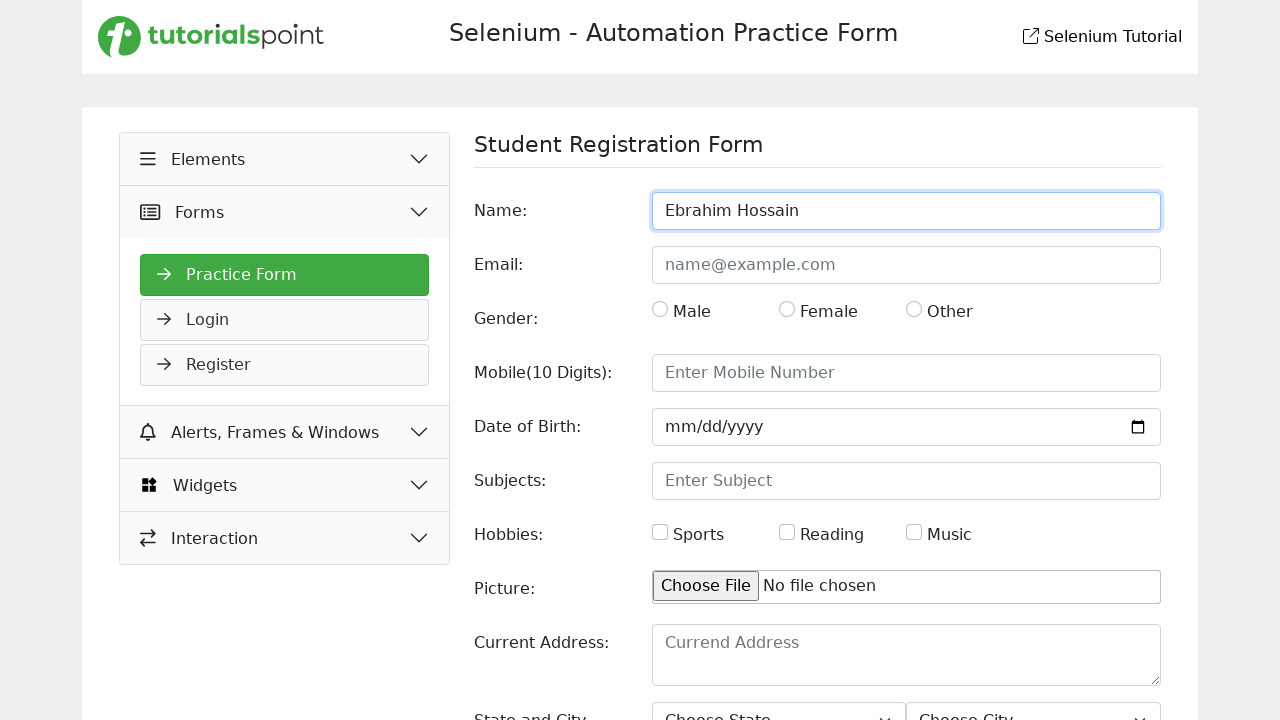

Name input field is visible and filled
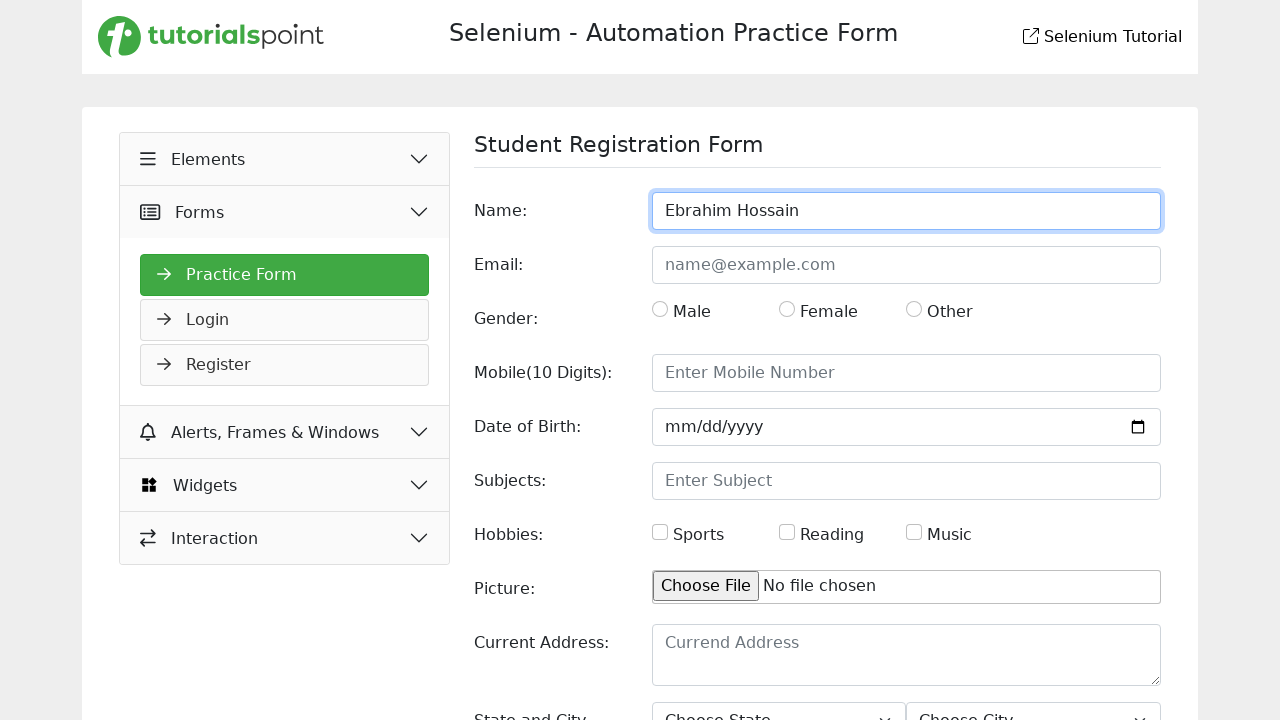

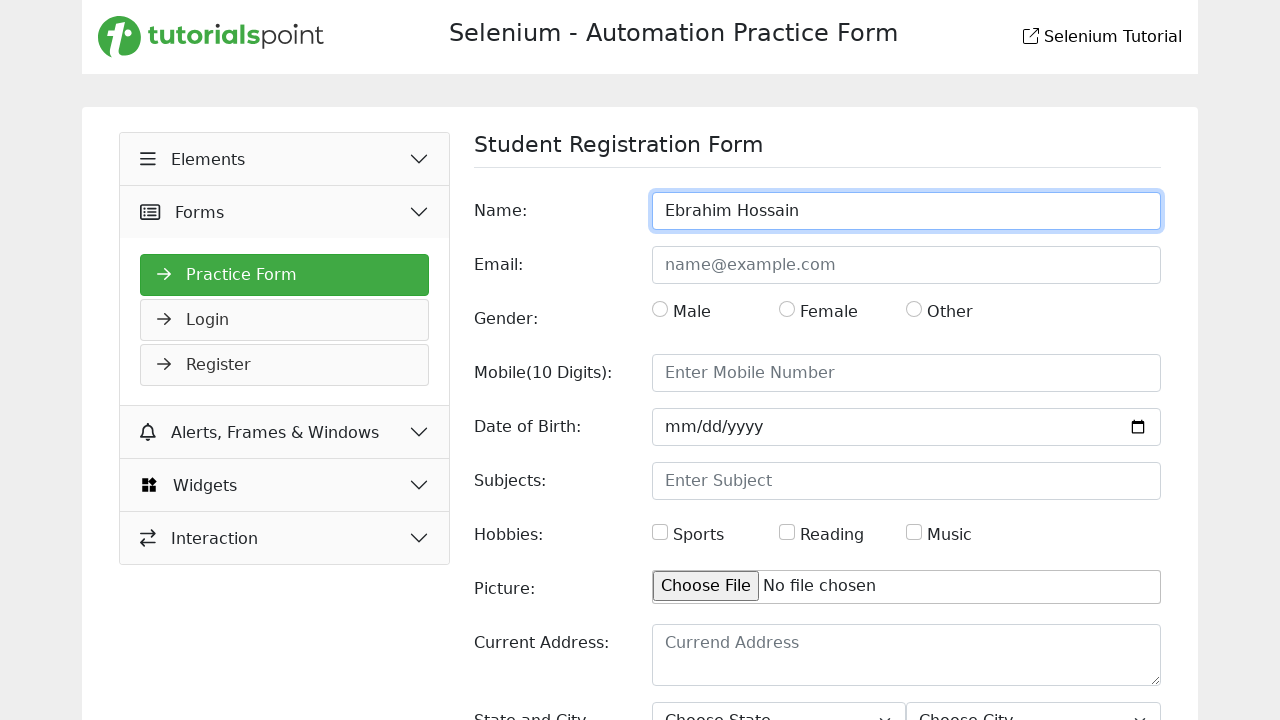